Tests adding a cucumber product to the shopping cart by clicking the ADD TO CART button on a practice e-commerce site

Starting URL: https://rahulshettyacademy.com/seleniumPractise/#

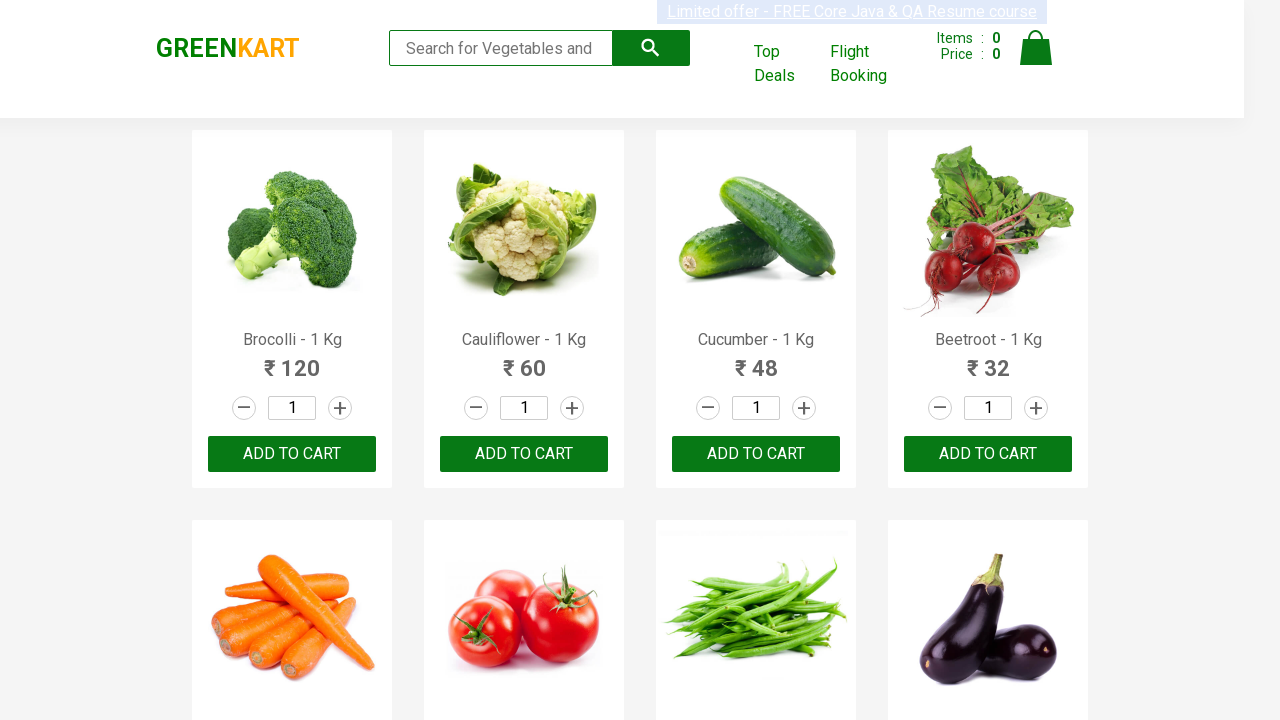

Clicked ADD TO CART button for Cucumber product at (292, 454) on xpath=//h4[contains(text(),'Cucumber')]/ancestor::div[contains(@class,'product')
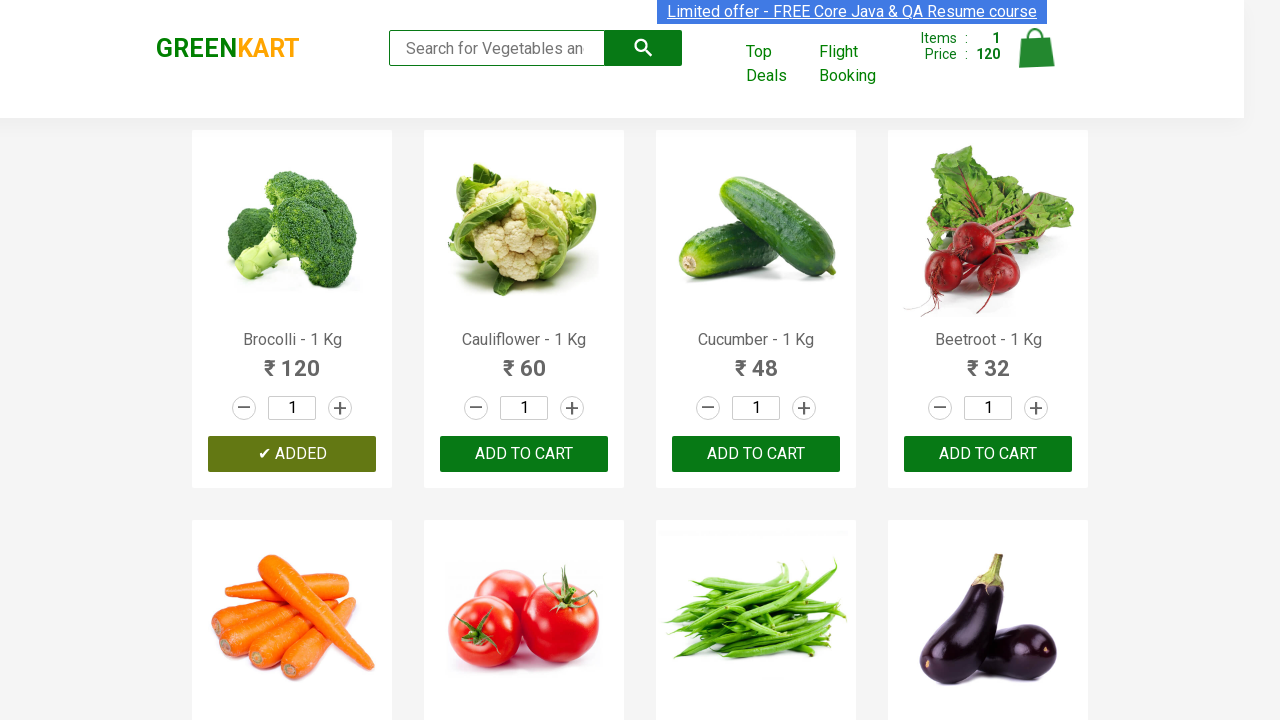

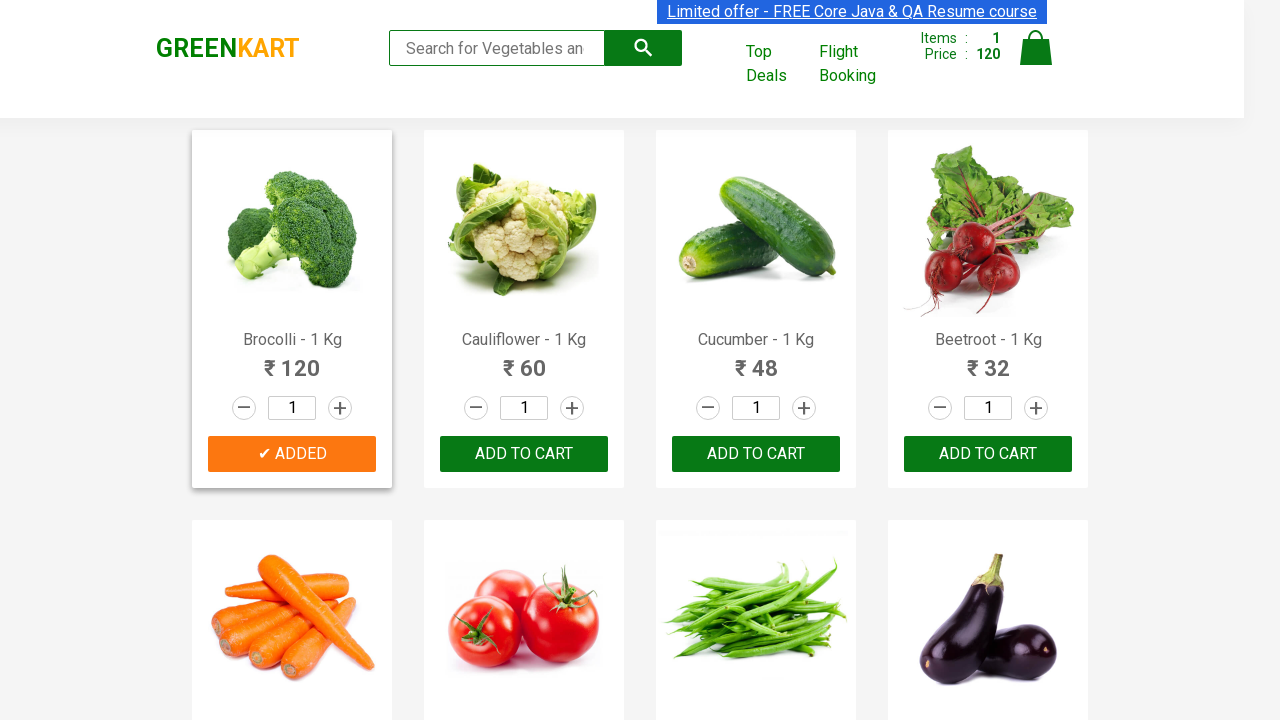